Tests a form submission workflow by clicking a link with partial text, then filling out a form with first name, last name, city, and country fields before submitting

Starting URL: http://suninjuly.github.io/find_link_text

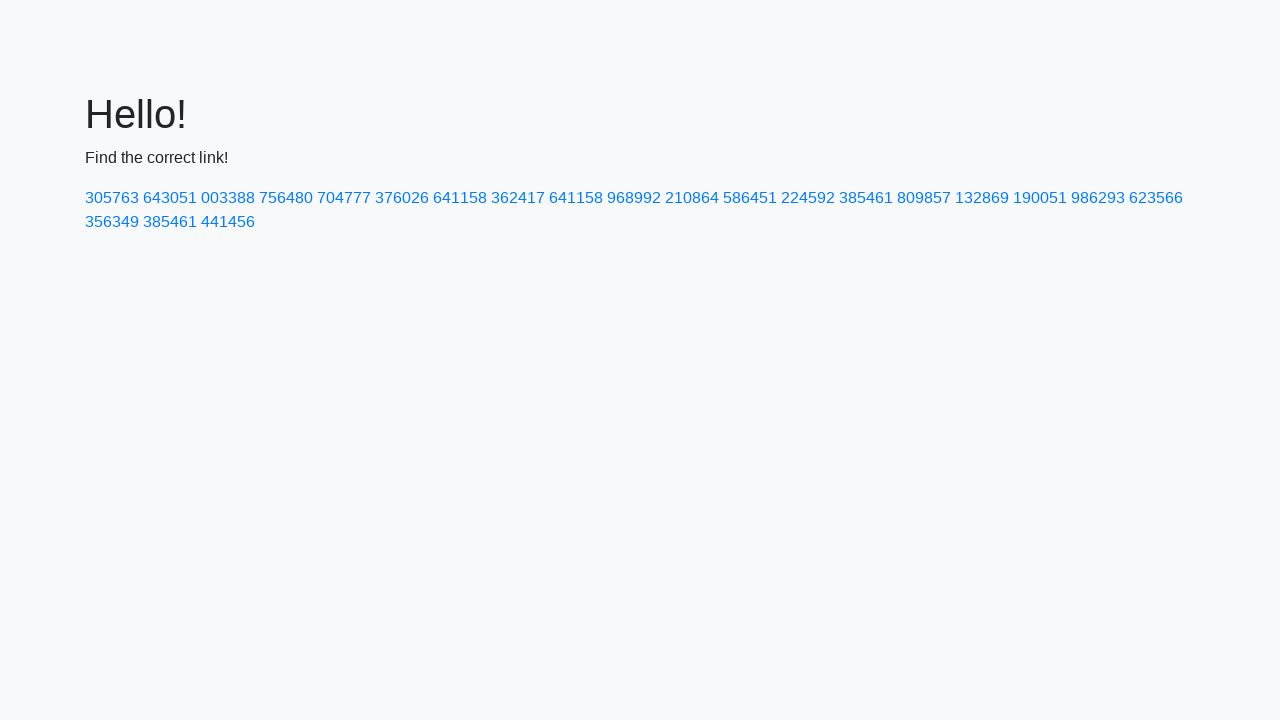

Clicked link containing partial text '224592' at (808, 198) on a:has-text('224592')
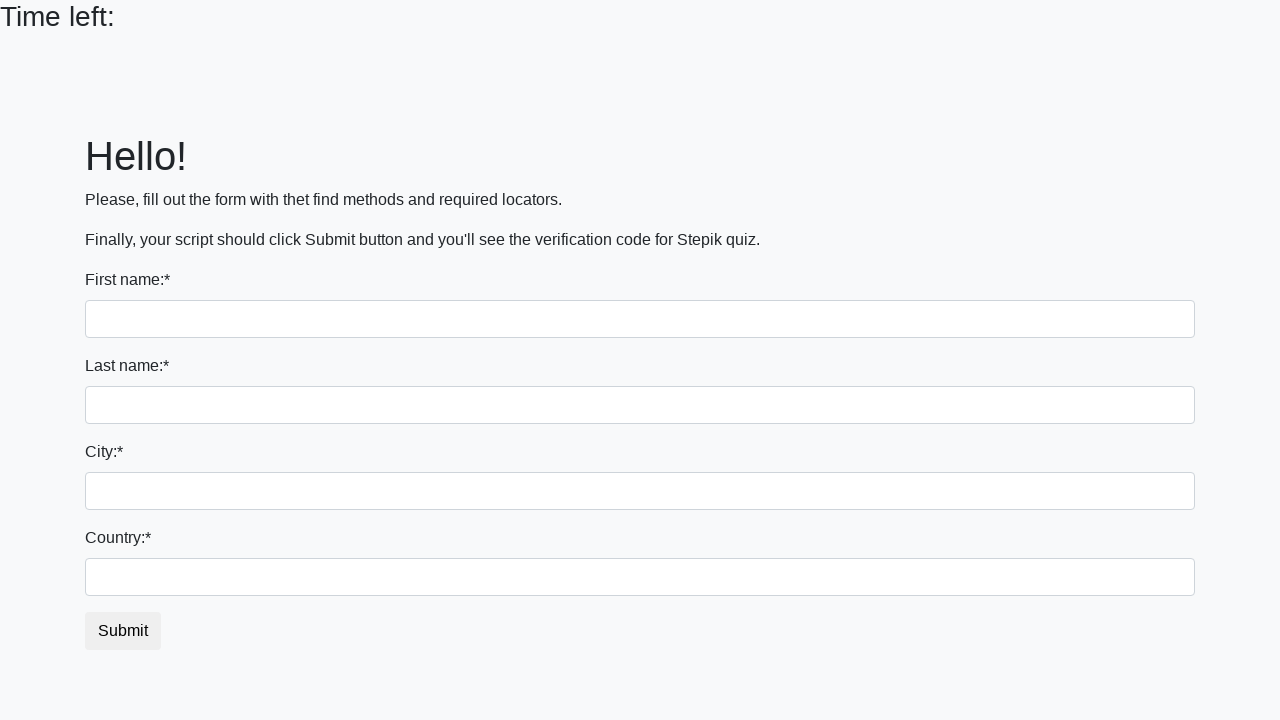

Filled first name field with 'Ivan' on input
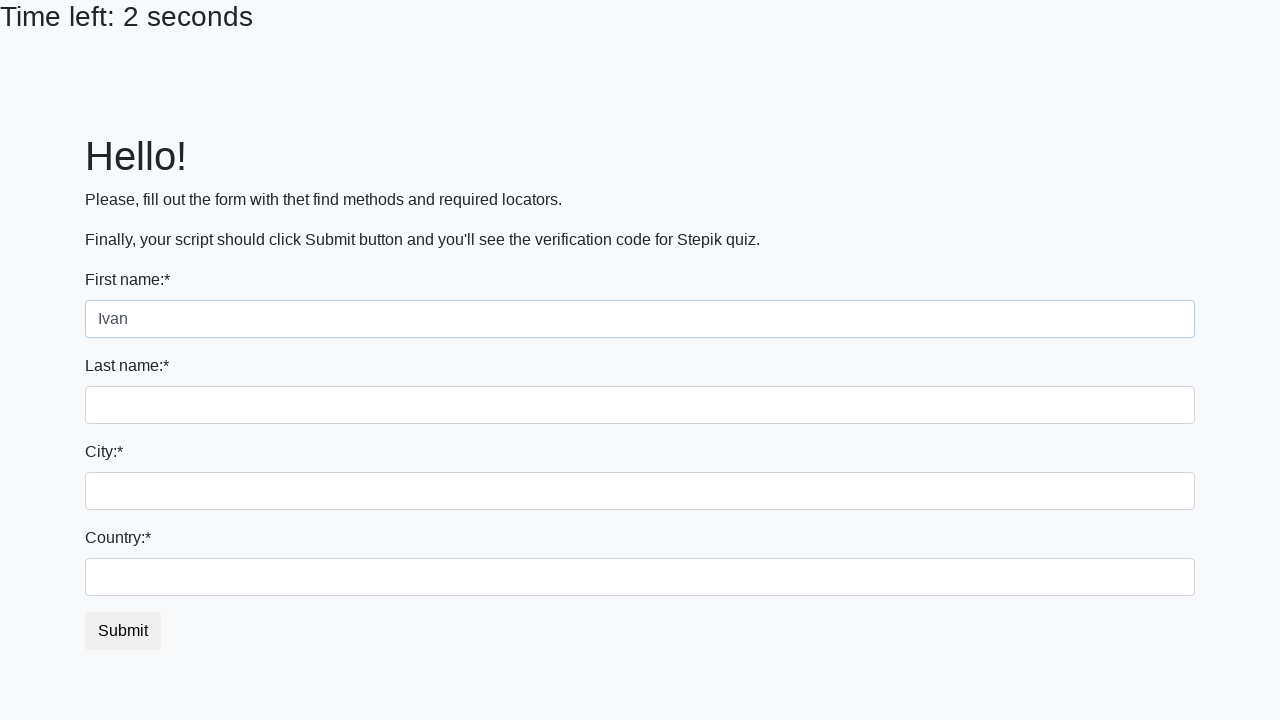

Filled last name field with 'Petrov' on input[name='last_name']
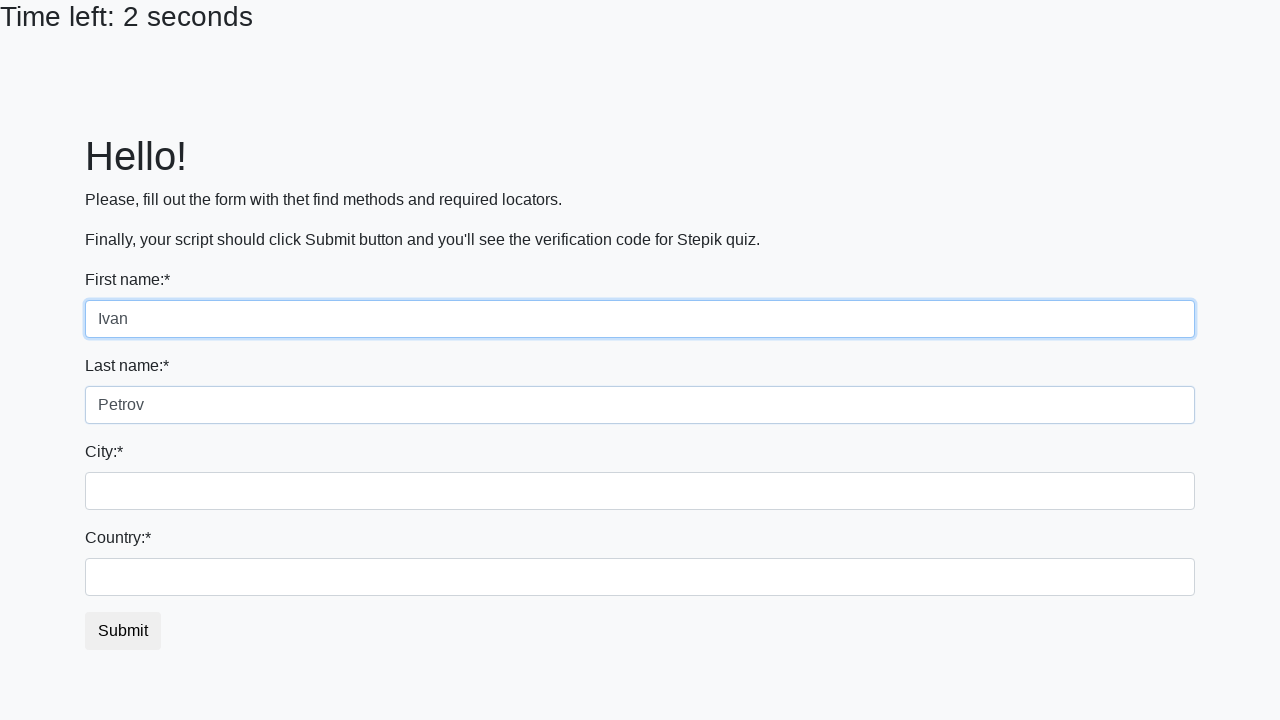

Filled city field with 'Smolensk' on .form-control.city
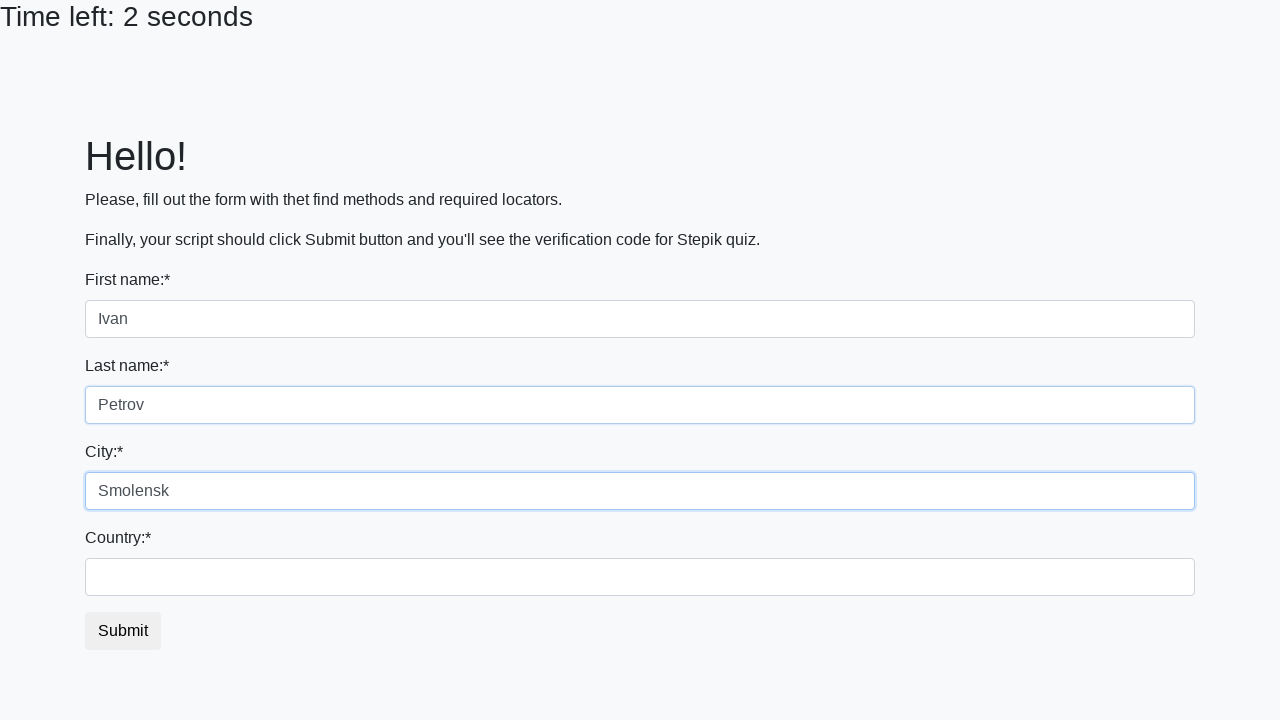

Filled country field with 'Russia' on #country
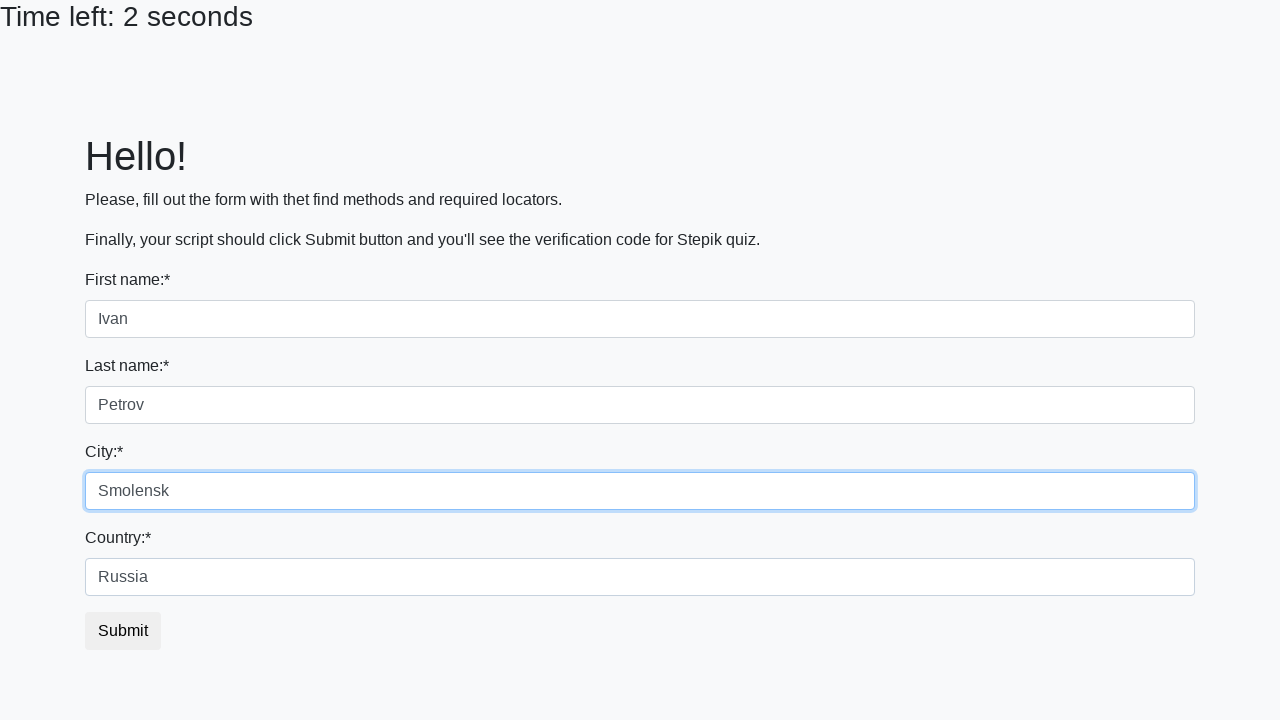

Clicked submit button to complete form submission at (123, 631) on button.btn
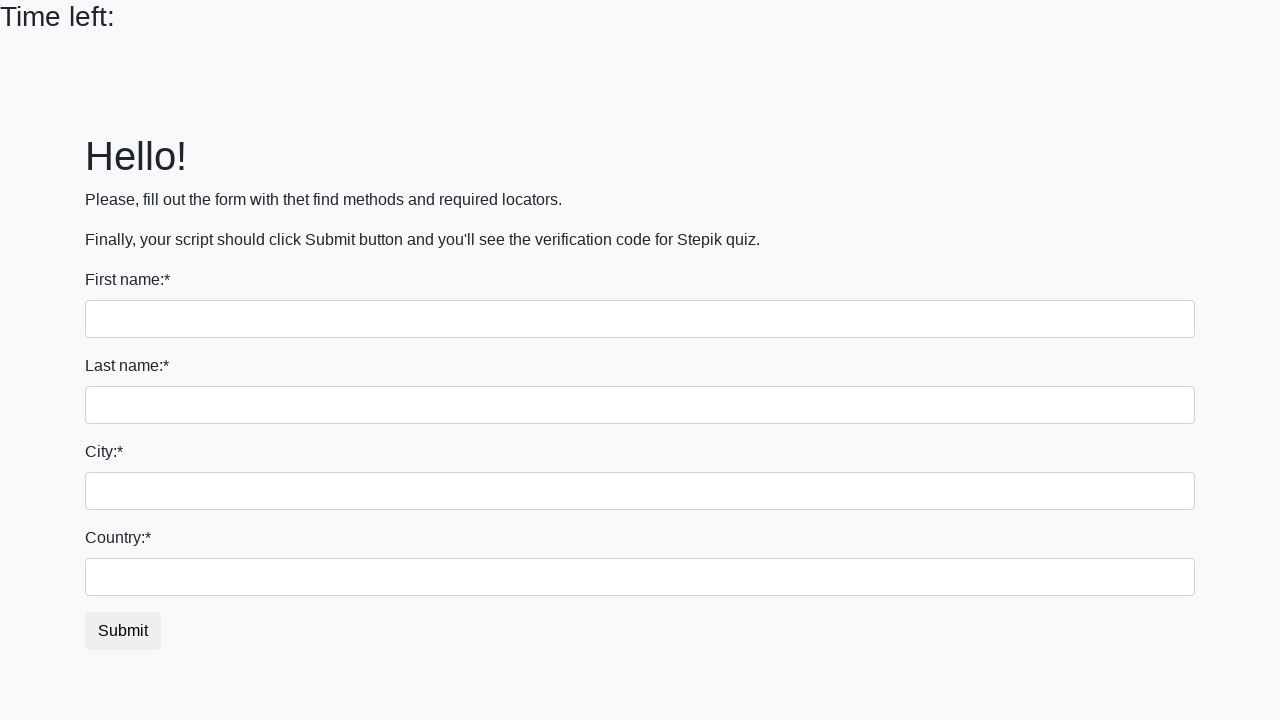

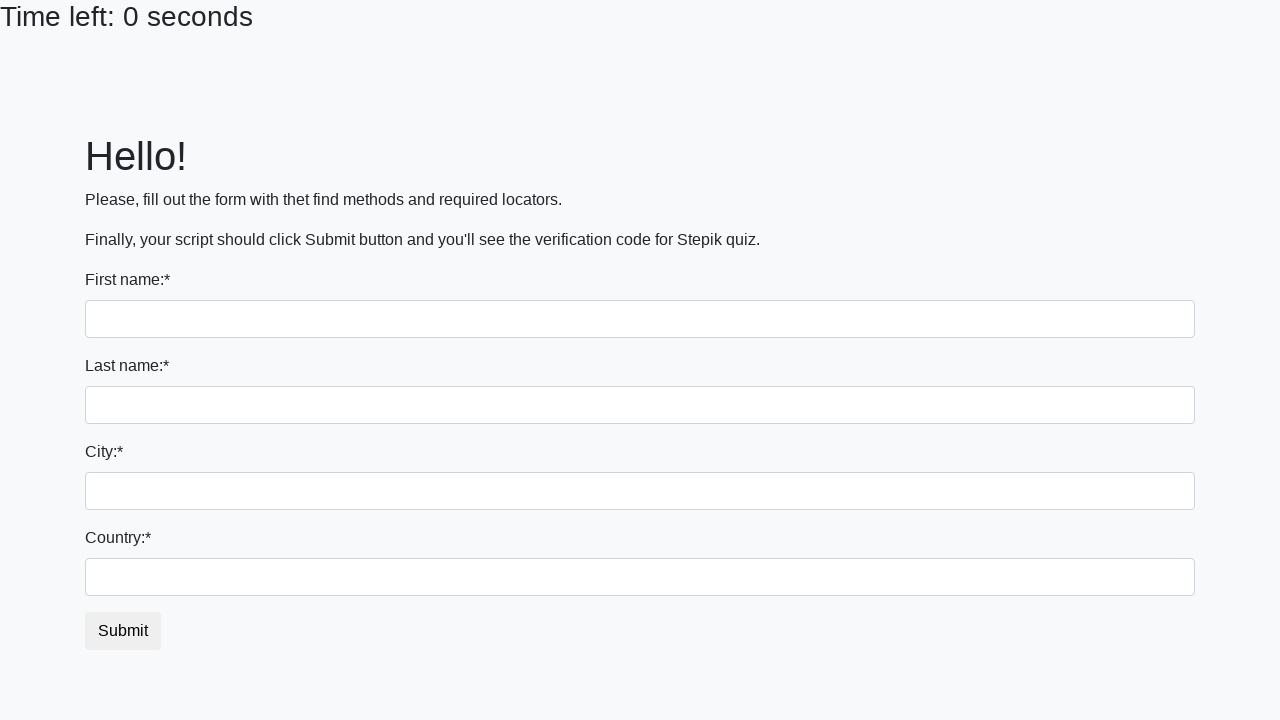